Navigates to DuckDuckGo homepage and verifies the page title contains expected text

Starting URL: https://duckduckgo.com/

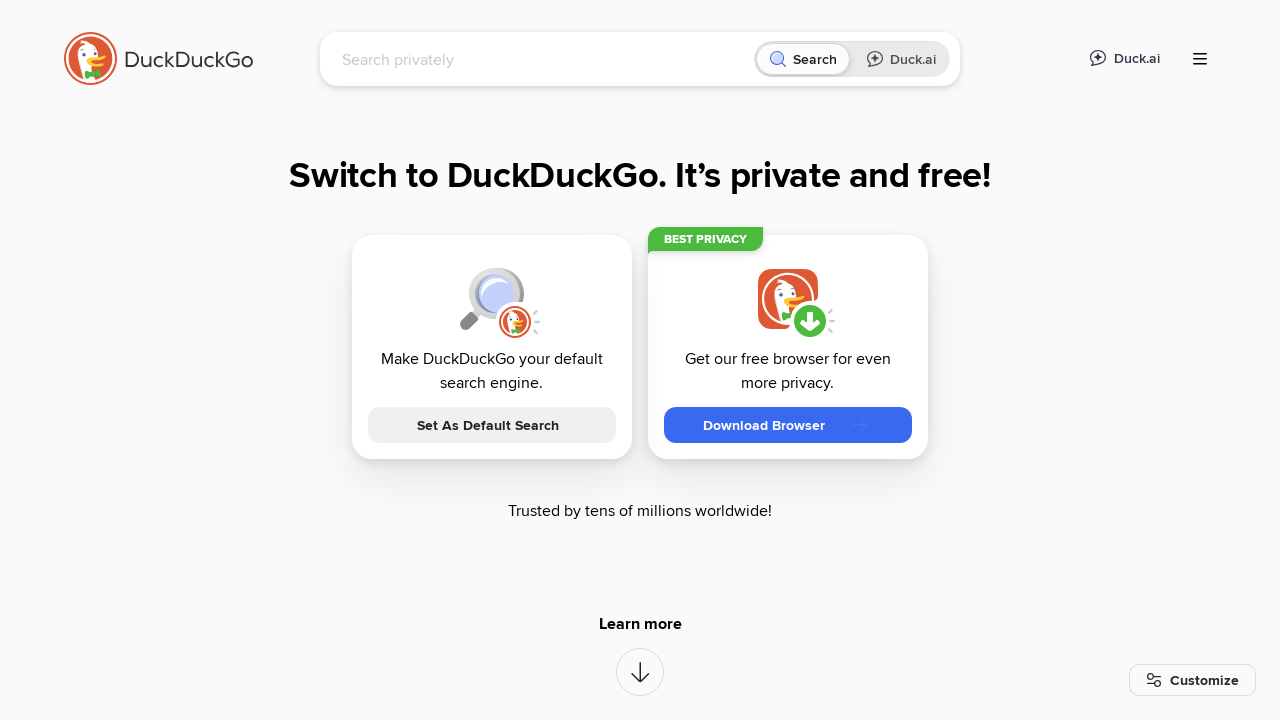

Waited for page to reach domcontentloaded state
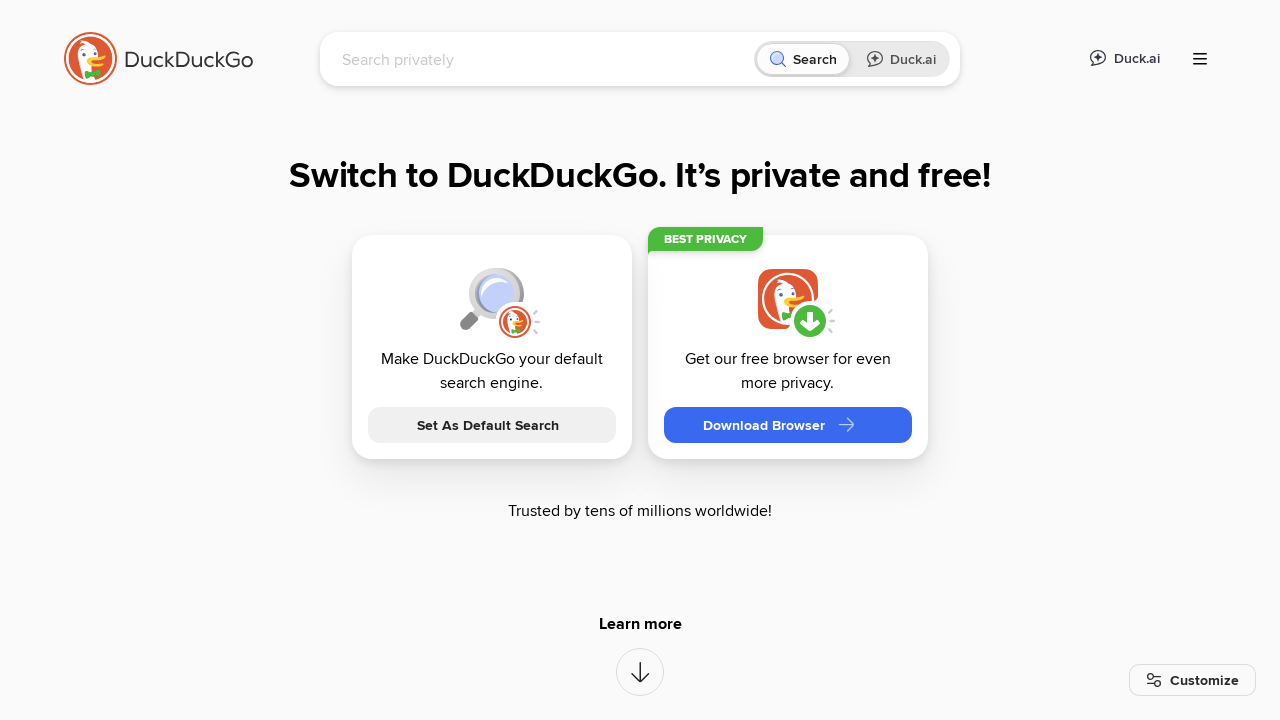

Verified page title contains 'DuckDuckGo'
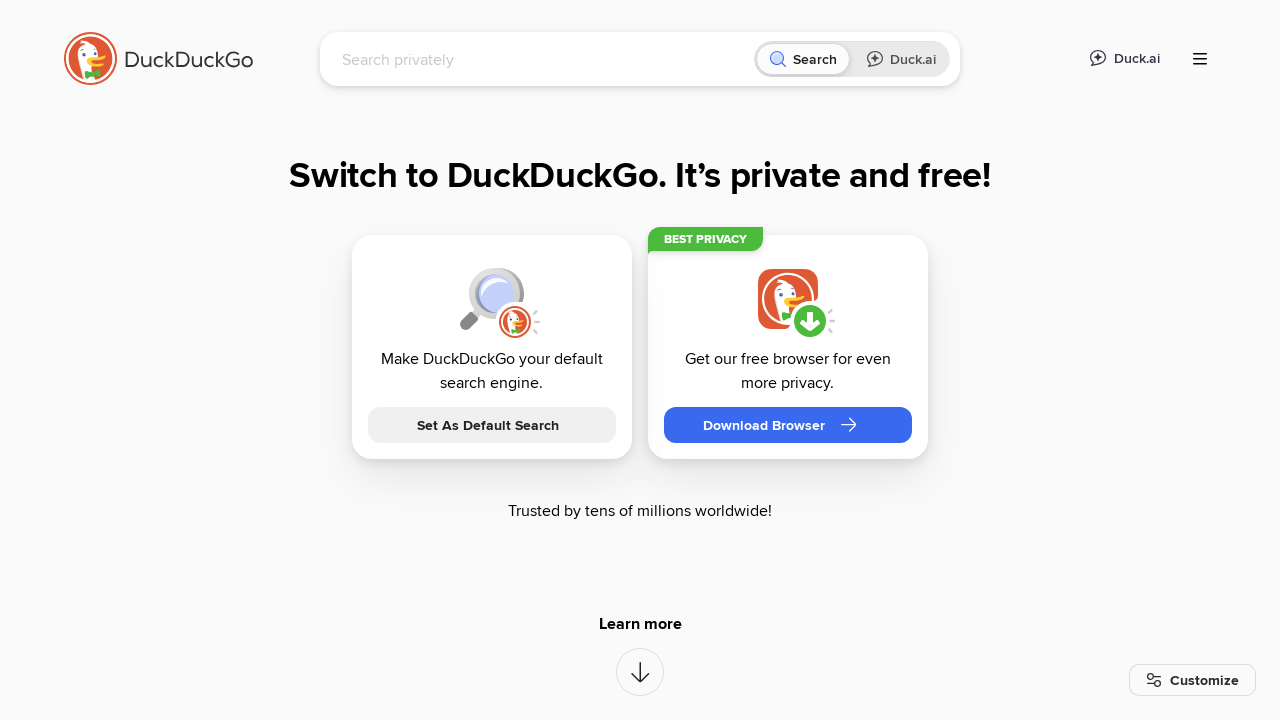

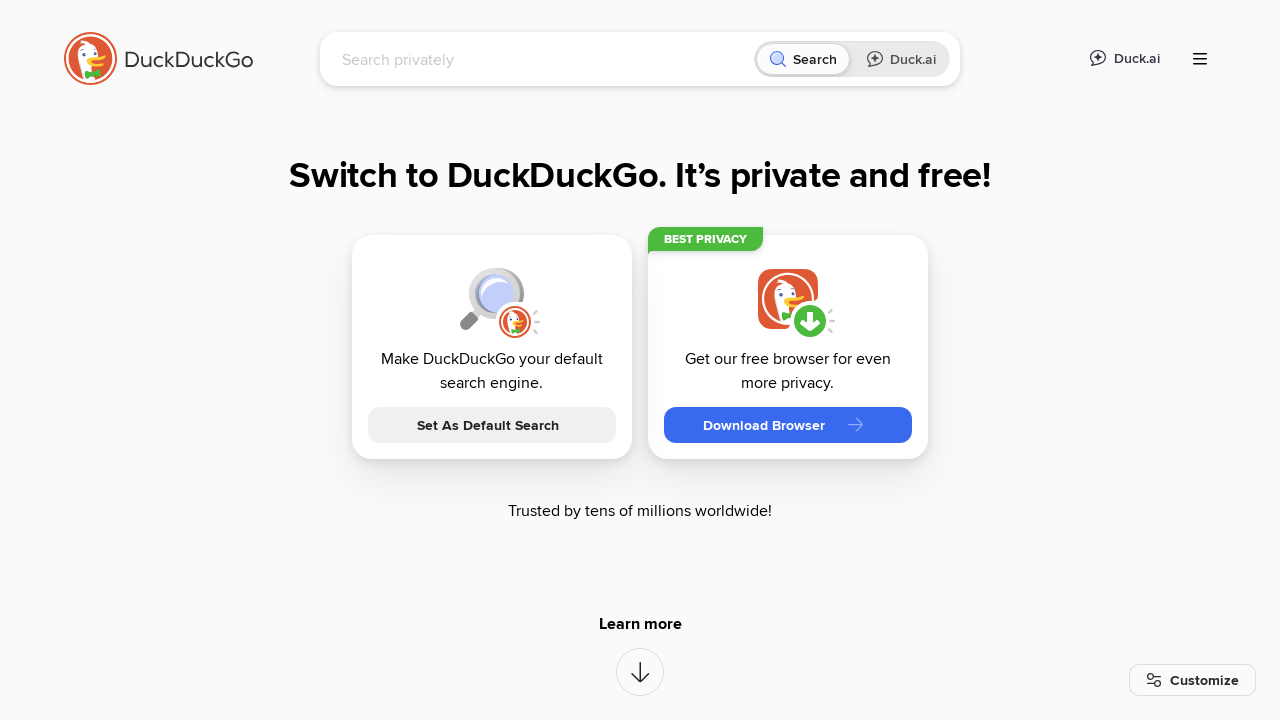